Interacts with a Unity WebGL music notebook application by clicking on specific positions within the Unity canvas element

Starting URL: http://muzikdefteri.eba.gov.tr/

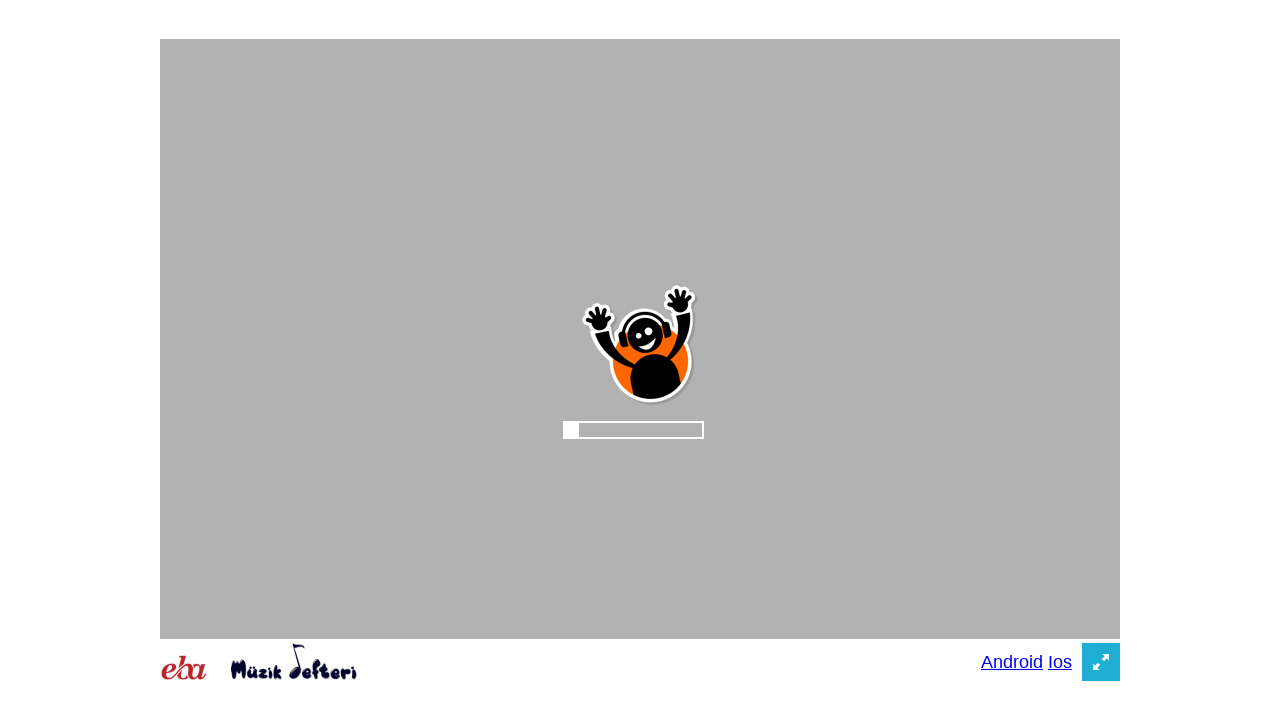

Clicked on Unity canvas at position (536, 124) at (696, 163) on #unity-canvas
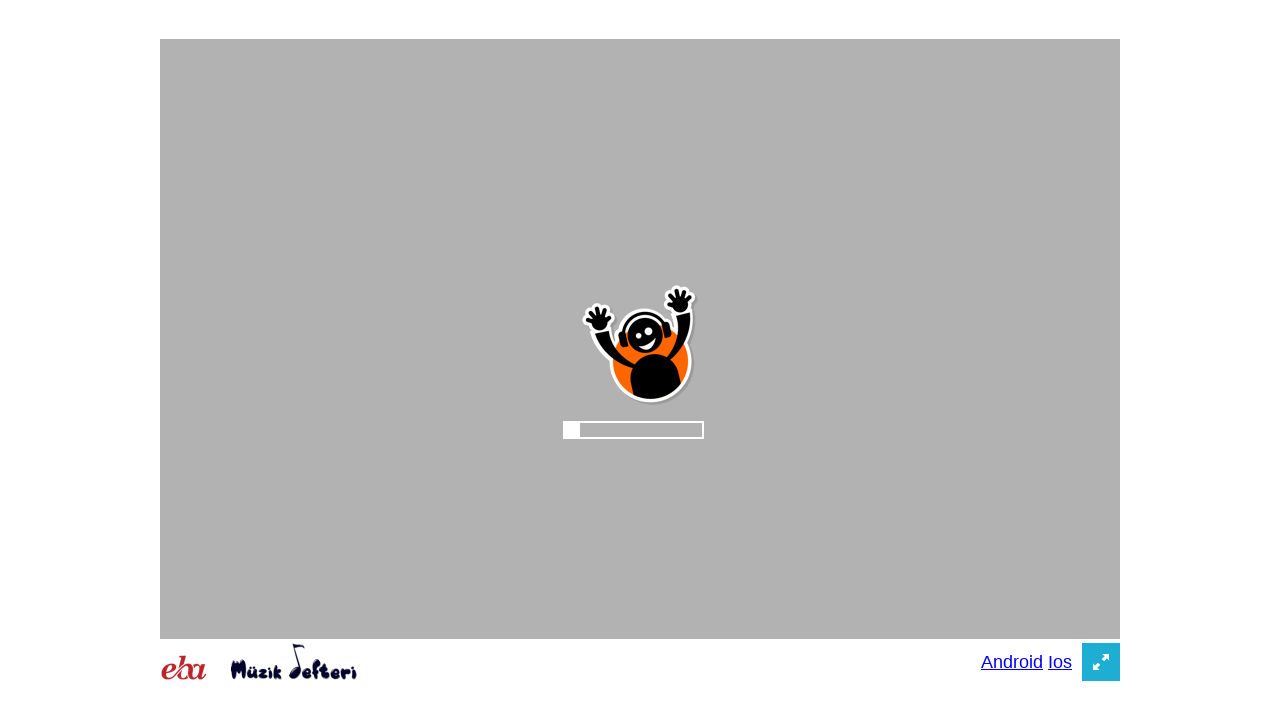

Clicked on Unity canvas at position (767, 523) at (927, 562) on #unity-canvas
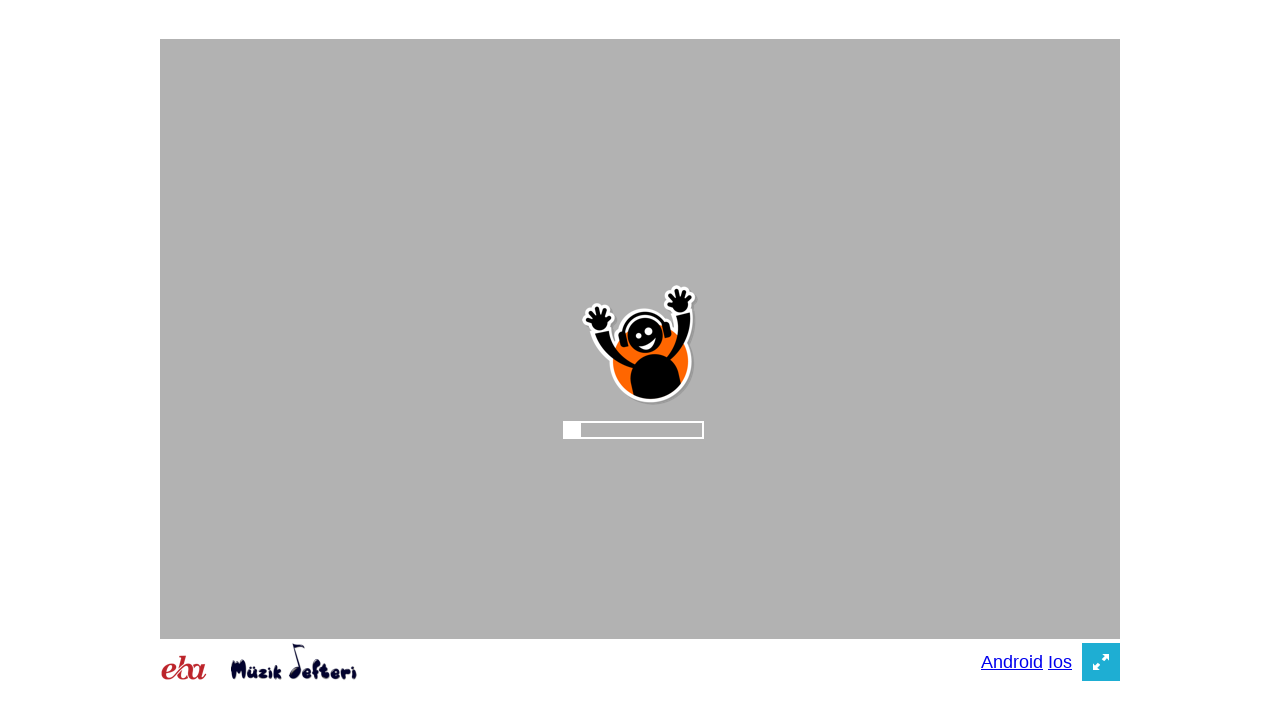

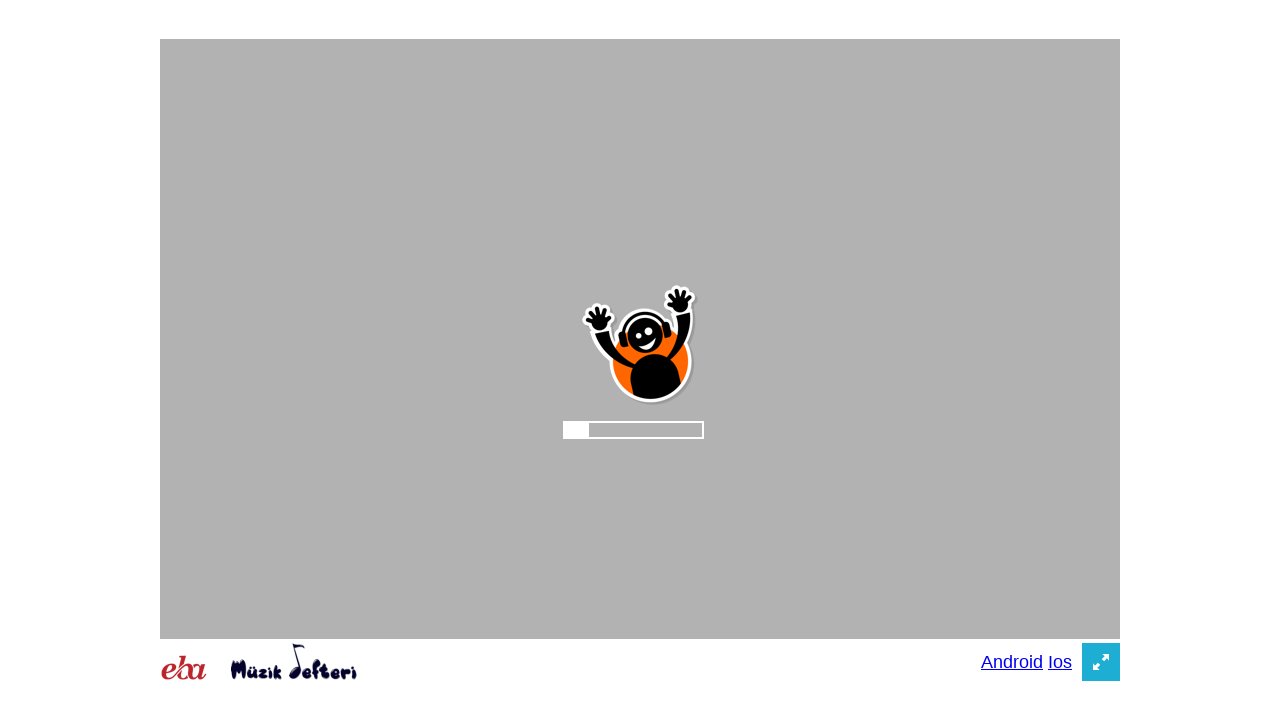